Tests that pressing Escape cancels editing and restores original text

Starting URL: https://demo.playwright.dev/todomvc

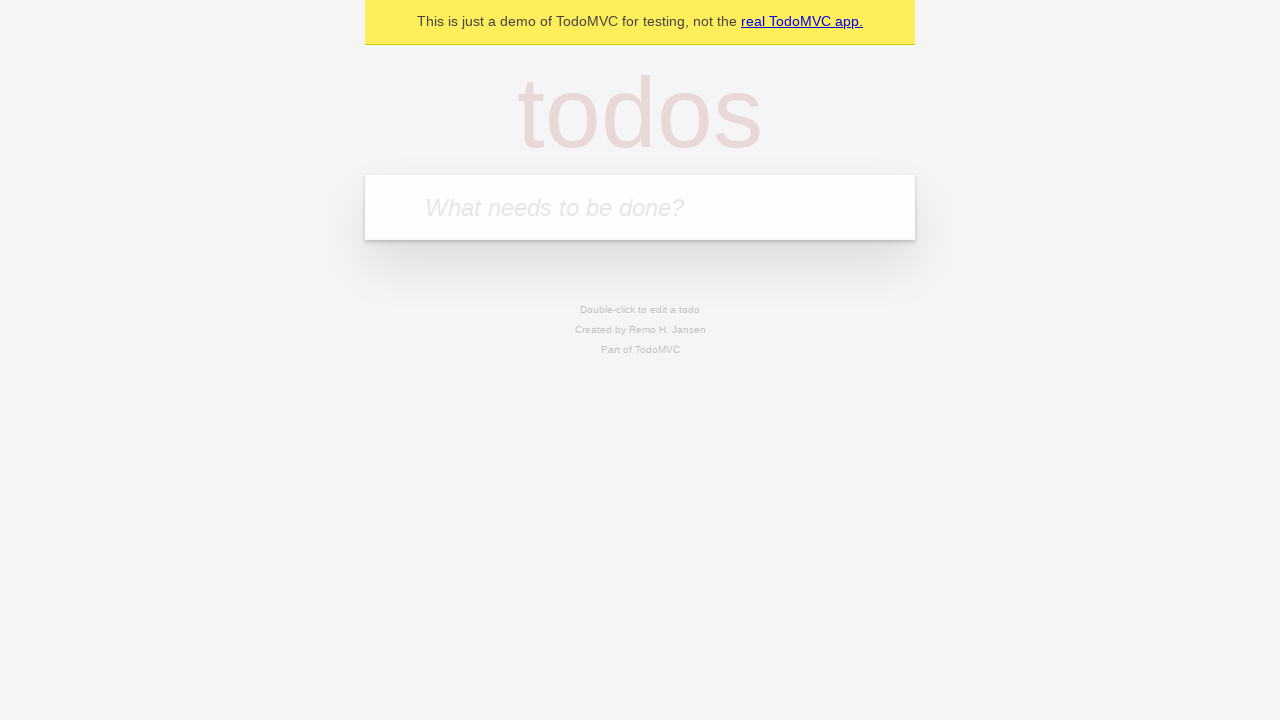

Filled input field with first todo 'buy some cheese' on internal:attr=[placeholder="What needs to be done?"i]
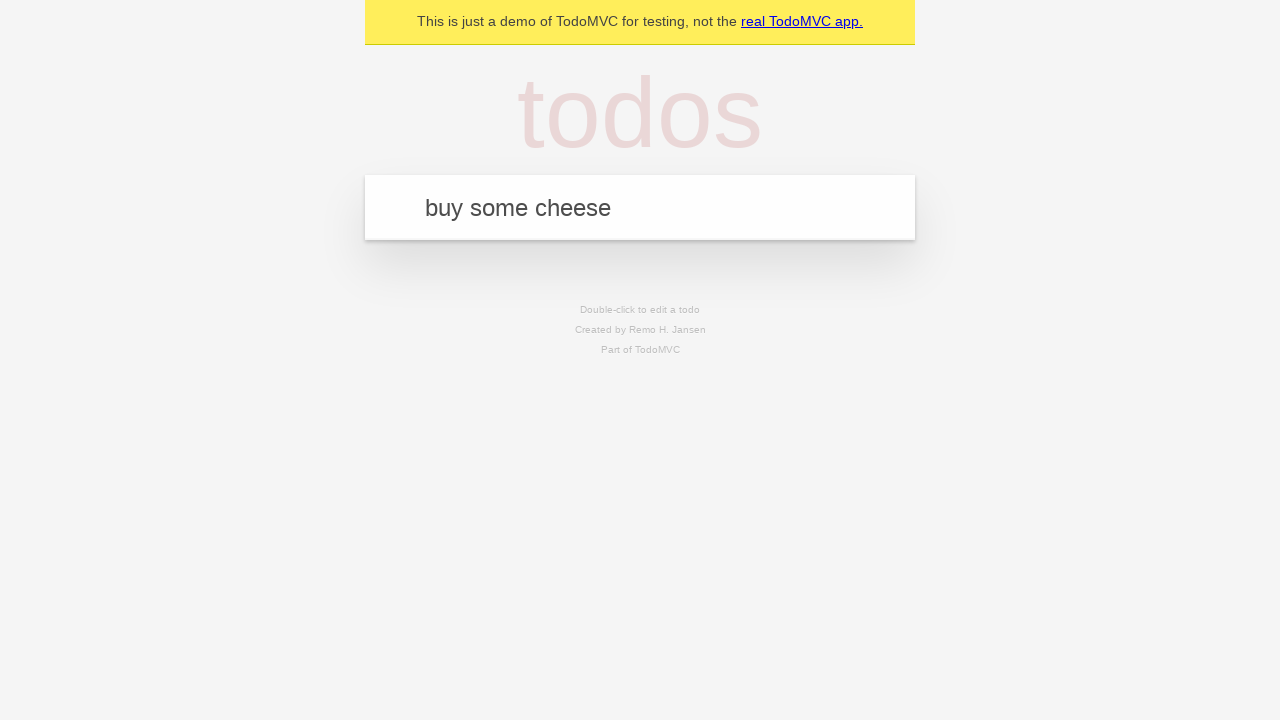

Pressed Enter to add first todo on internal:attr=[placeholder="What needs to be done?"i]
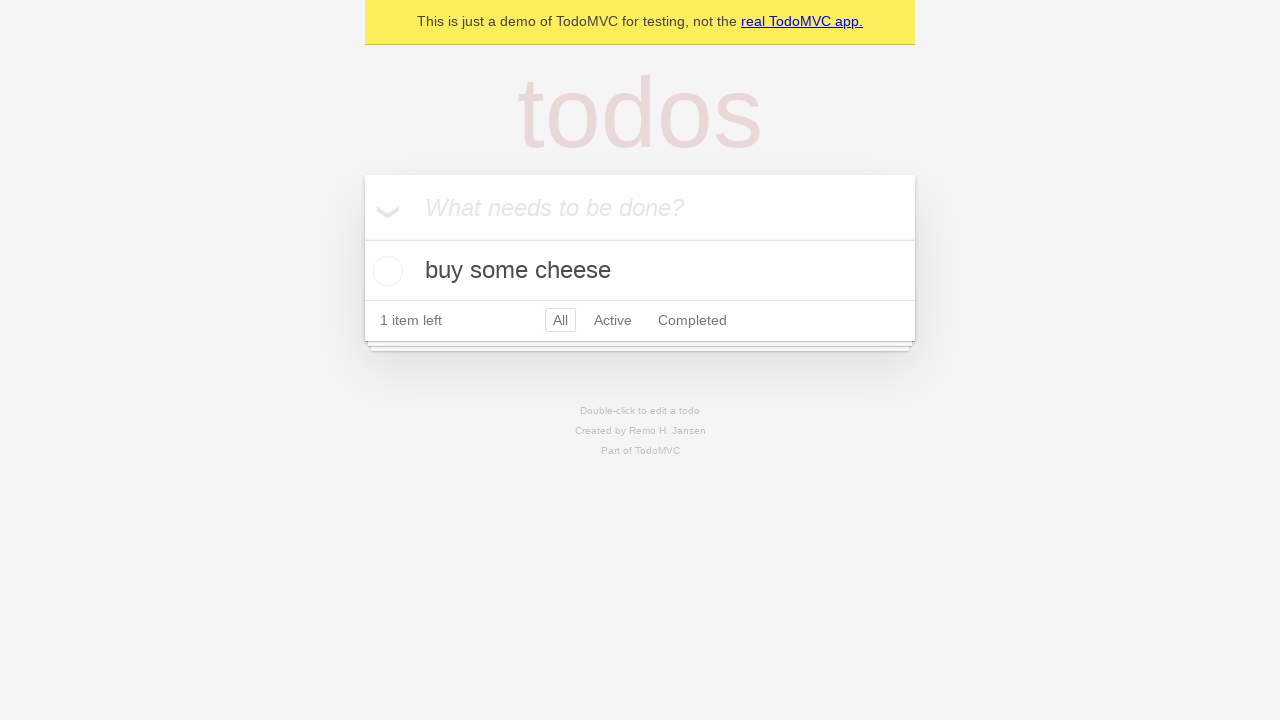

Filled input field with second todo 'feed the cat' on internal:attr=[placeholder="What needs to be done?"i]
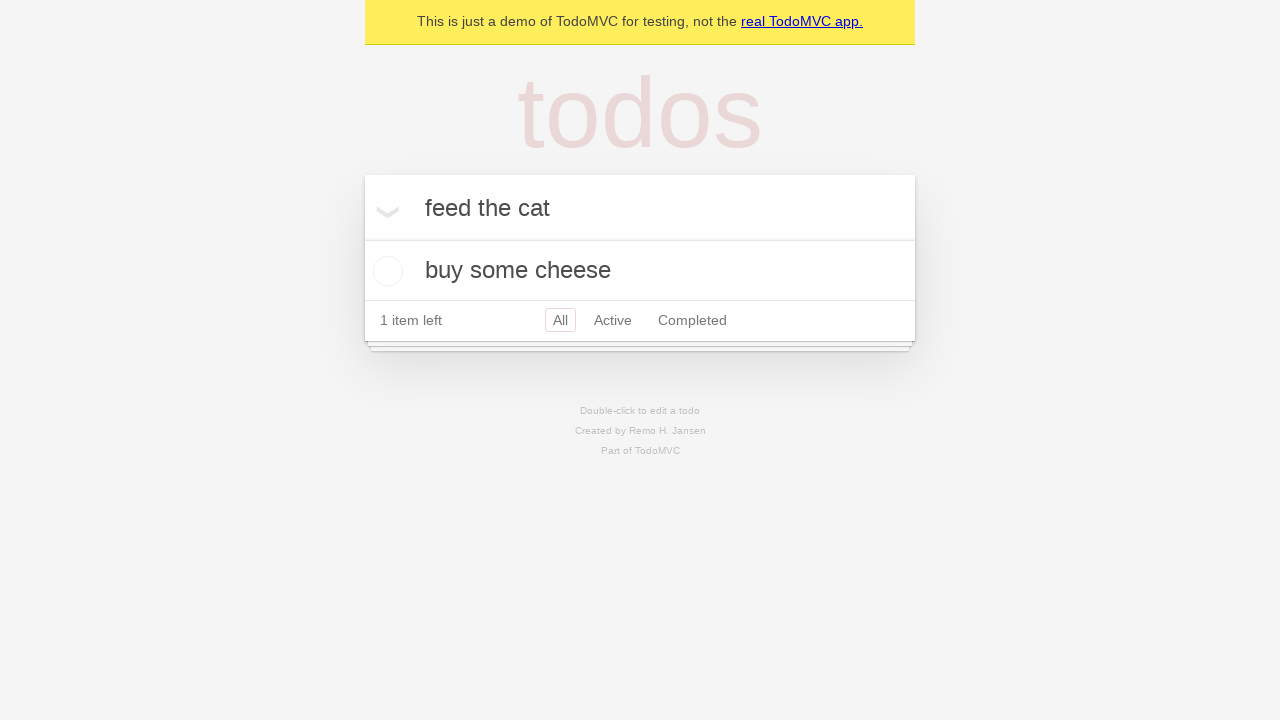

Pressed Enter to add second todo on internal:attr=[placeholder="What needs to be done?"i]
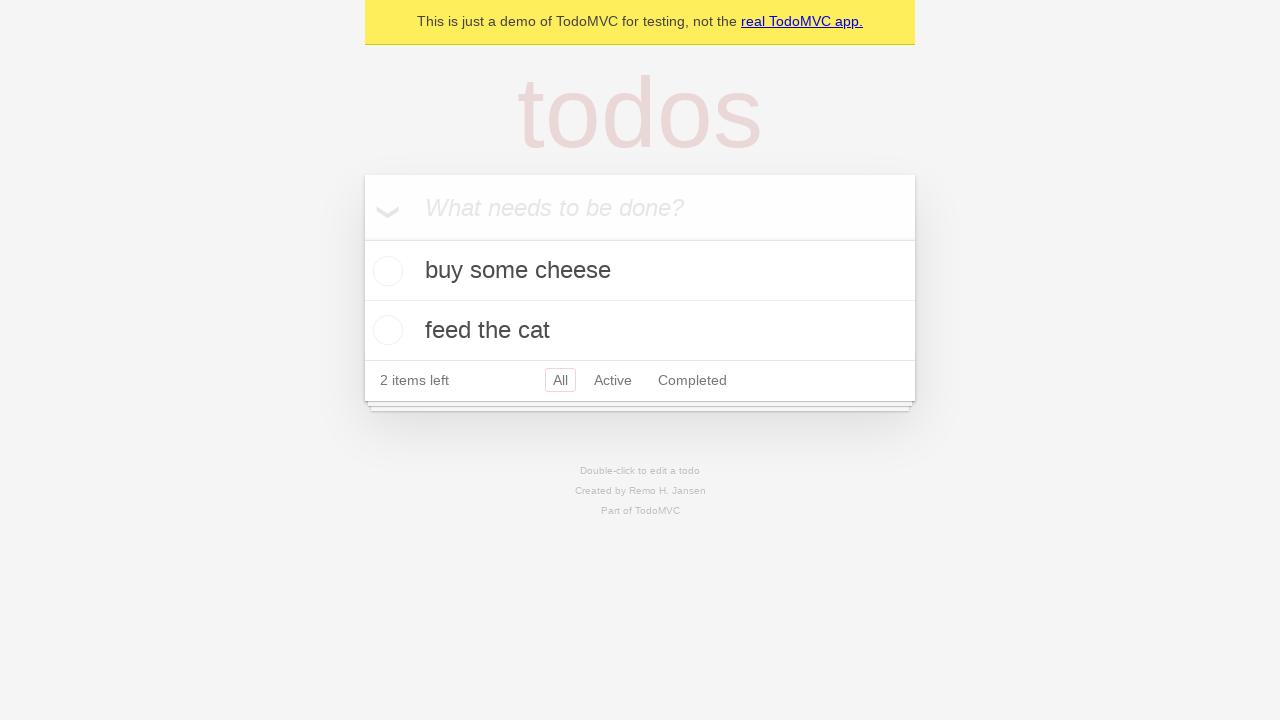

Filled input field with third todo 'book a doctors appointment' on internal:attr=[placeholder="What needs to be done?"i]
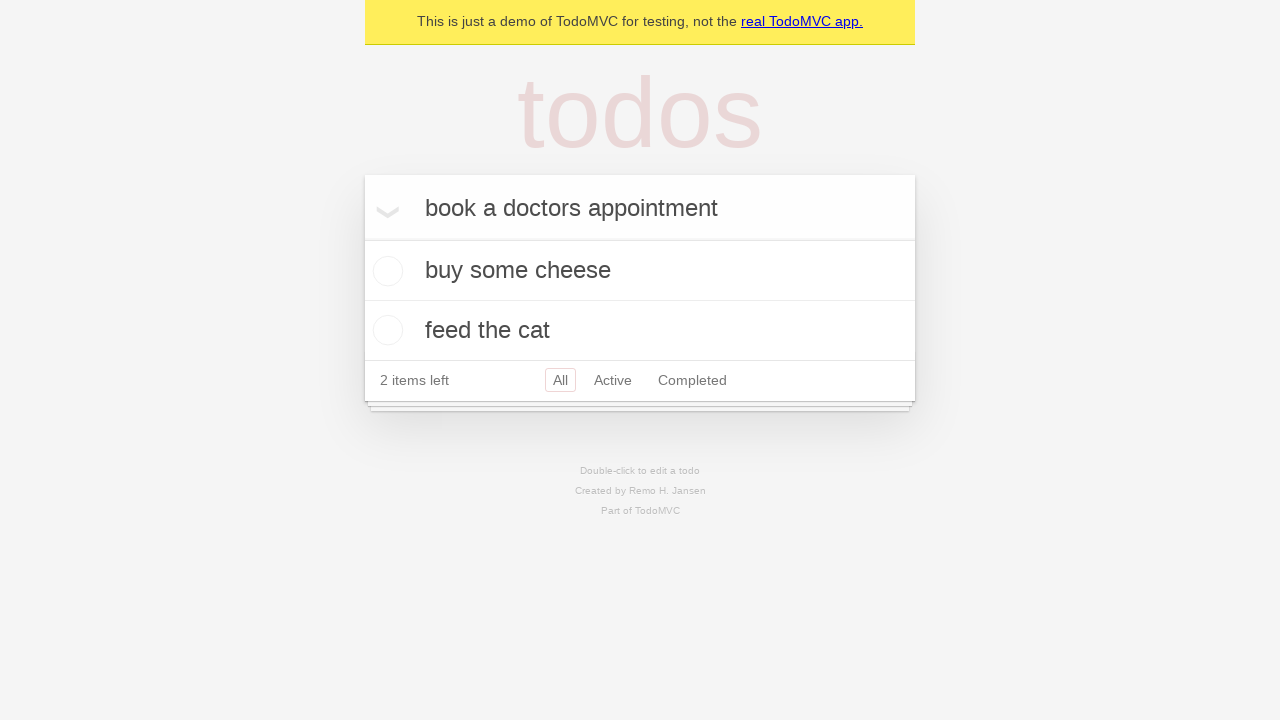

Pressed Enter to add third todo on internal:attr=[placeholder="What needs to be done?"i]
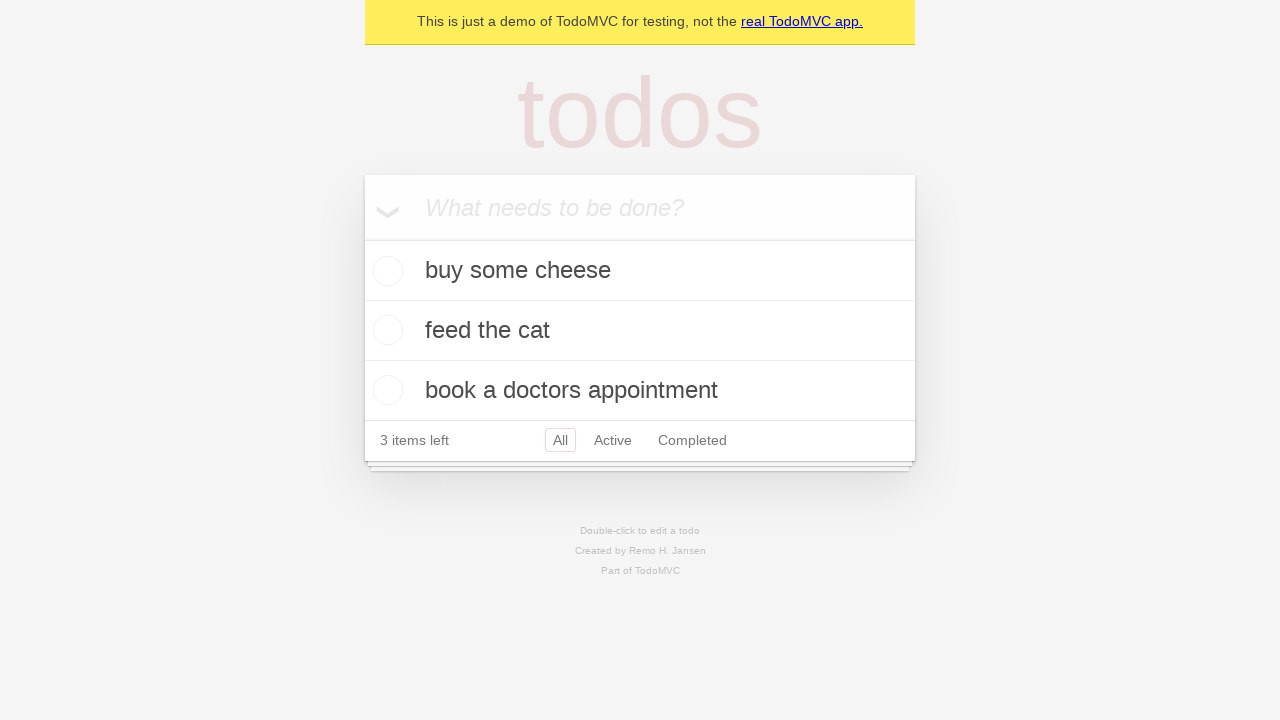

Double-clicked second todo to enter edit mode at (640, 331) on internal:testid=[data-testid="todo-item"s] >> nth=1
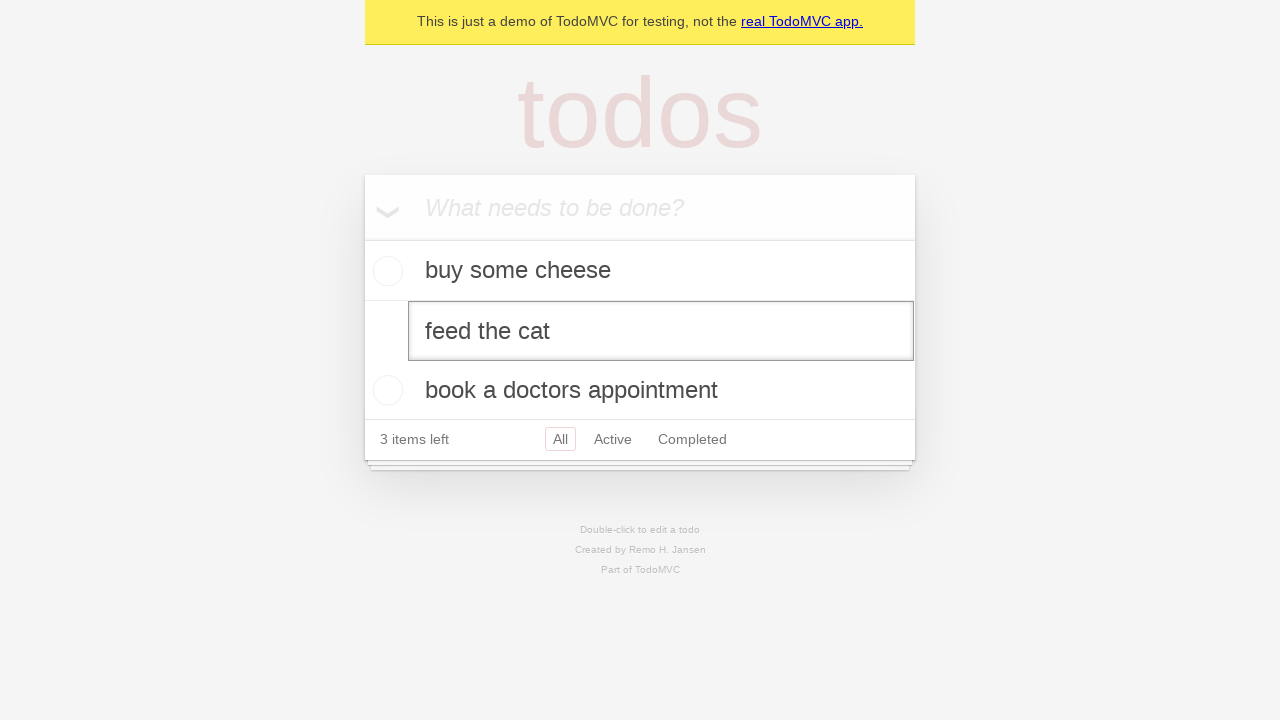

Filled edit textbox with 'buy some sausages' on internal:testid=[data-testid="todo-item"s] >> nth=1 >> internal:role=textbox[nam
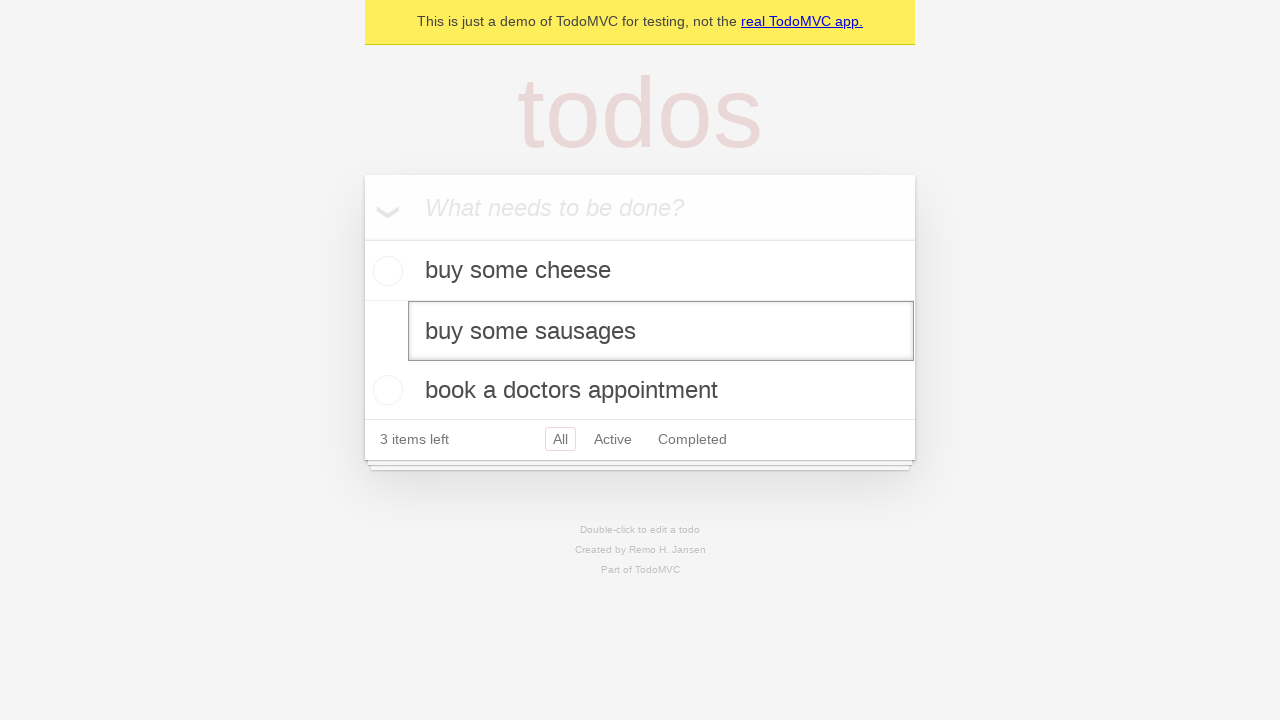

Pressed Escape to cancel editing and restore original text on internal:testid=[data-testid="todo-item"s] >> nth=1 >> internal:role=textbox[nam
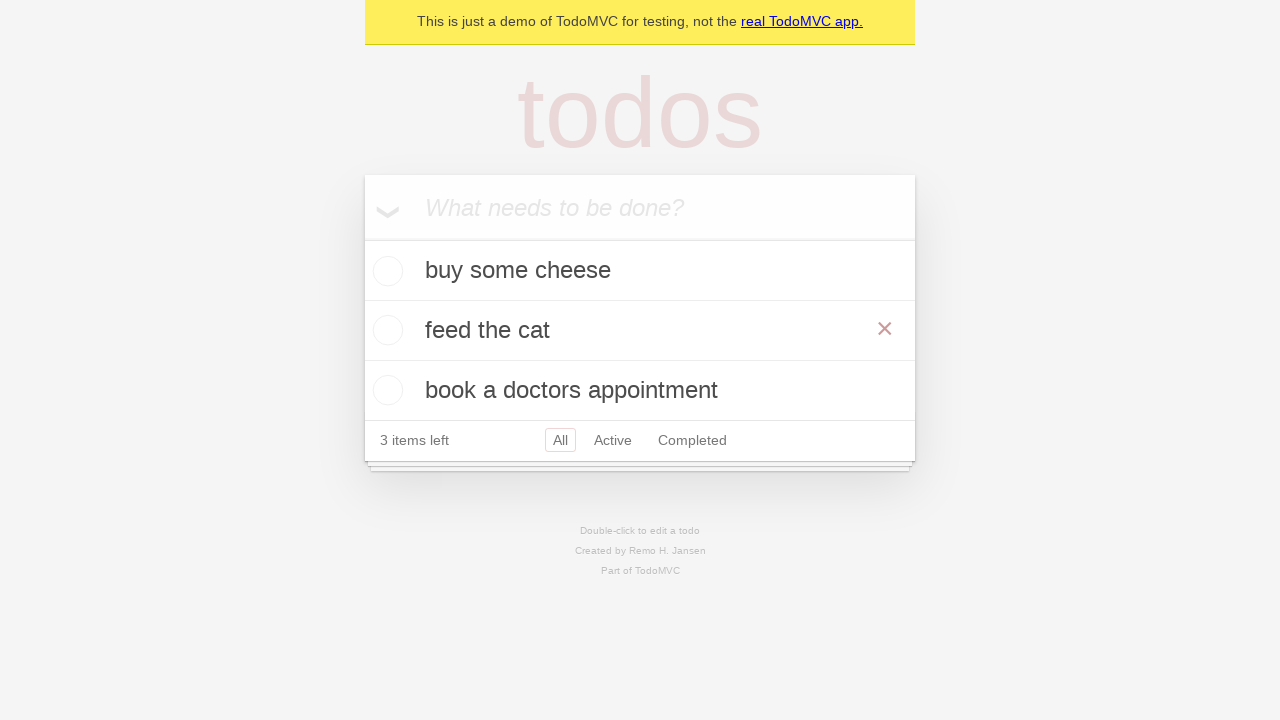

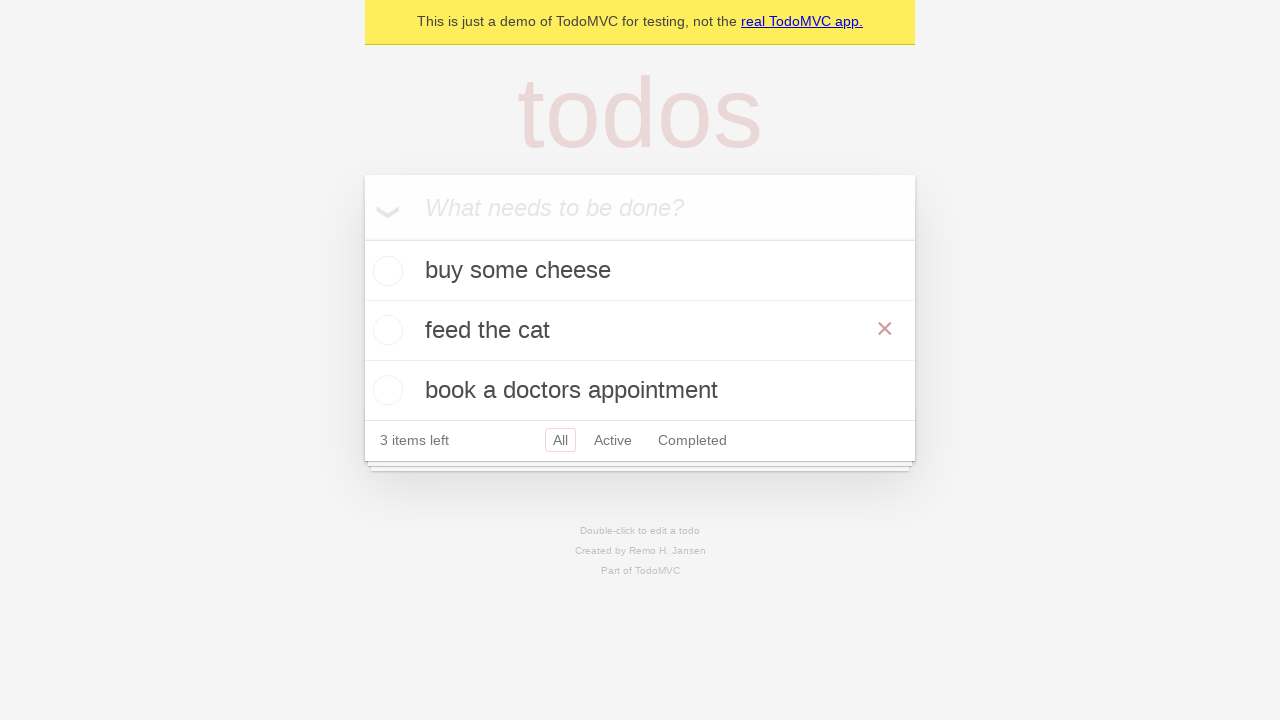